Tests iframe handling by clicking on mentorship link inside an iframe and verifying pricing titles are displayed.

Starting URL: https://rahulshettyacademy.com/AutomationPractice/#//

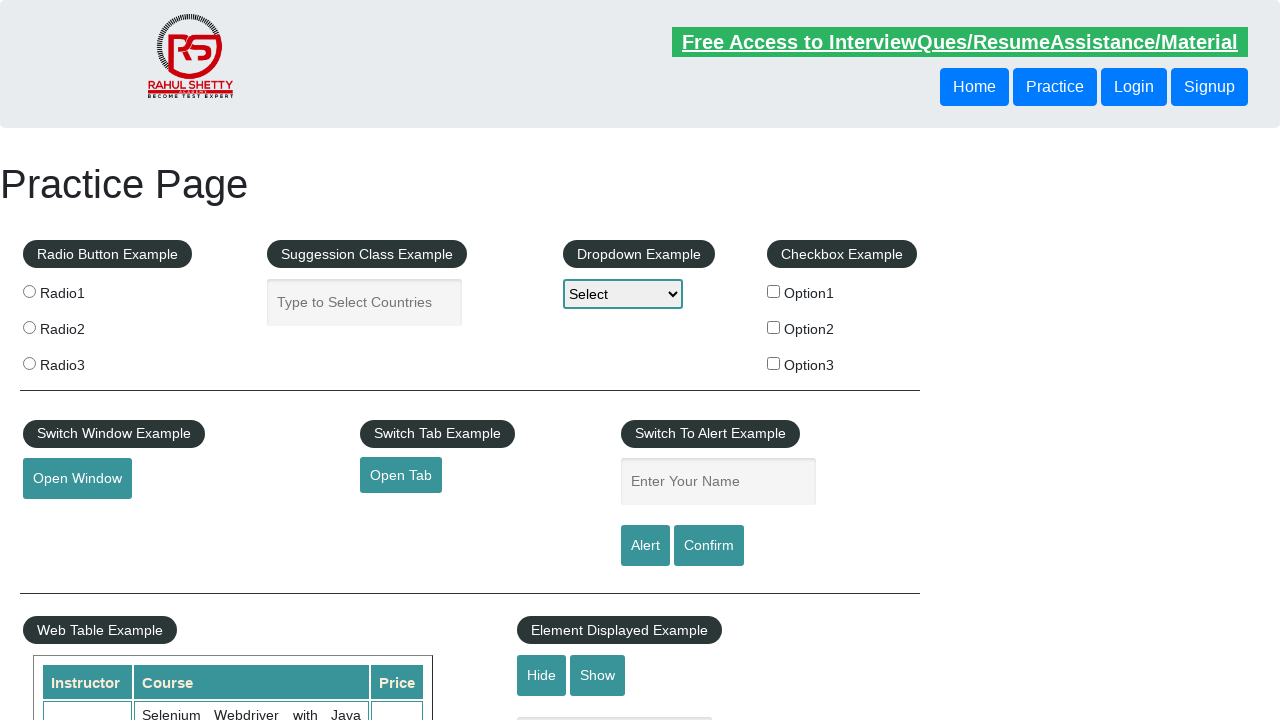

Located iframe with id 'courses-iframe'
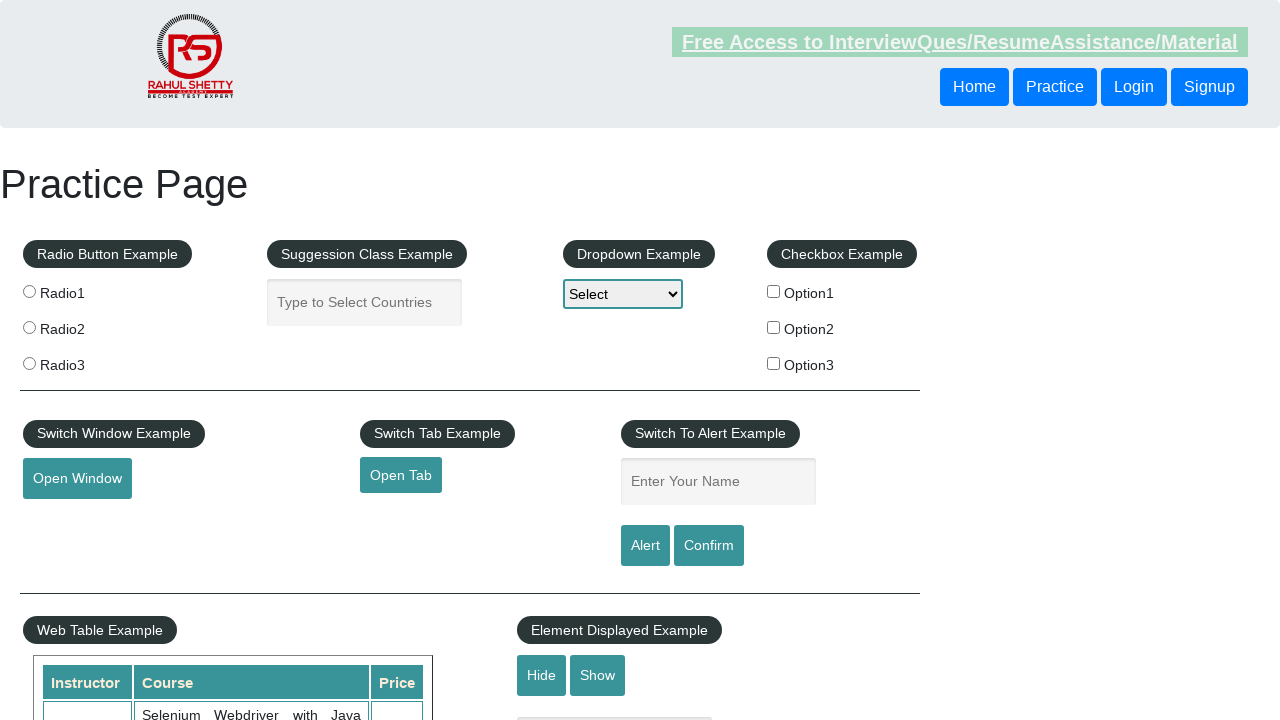

Clicked mentorship link inside iframe at (618, 360) on #courses-iframe >> internal:control=enter-frame >> a[href*='mentorship'] >> nth=
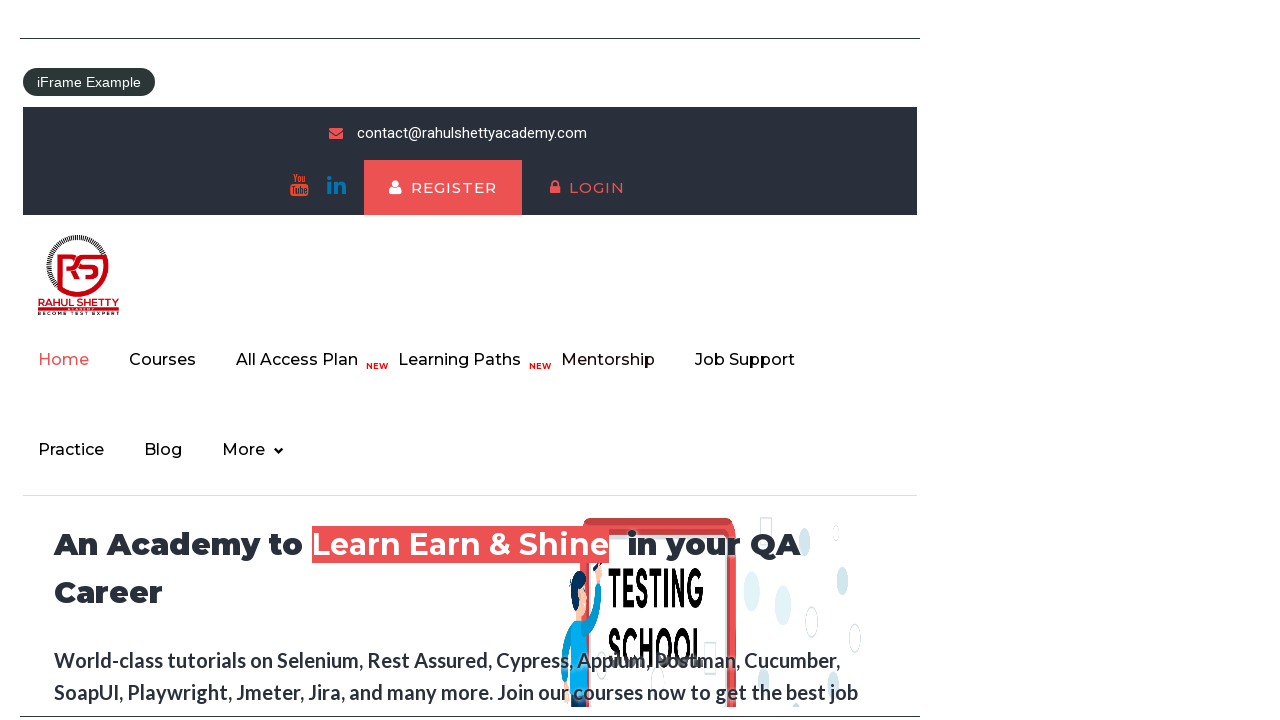

Waited 2000ms for content to load
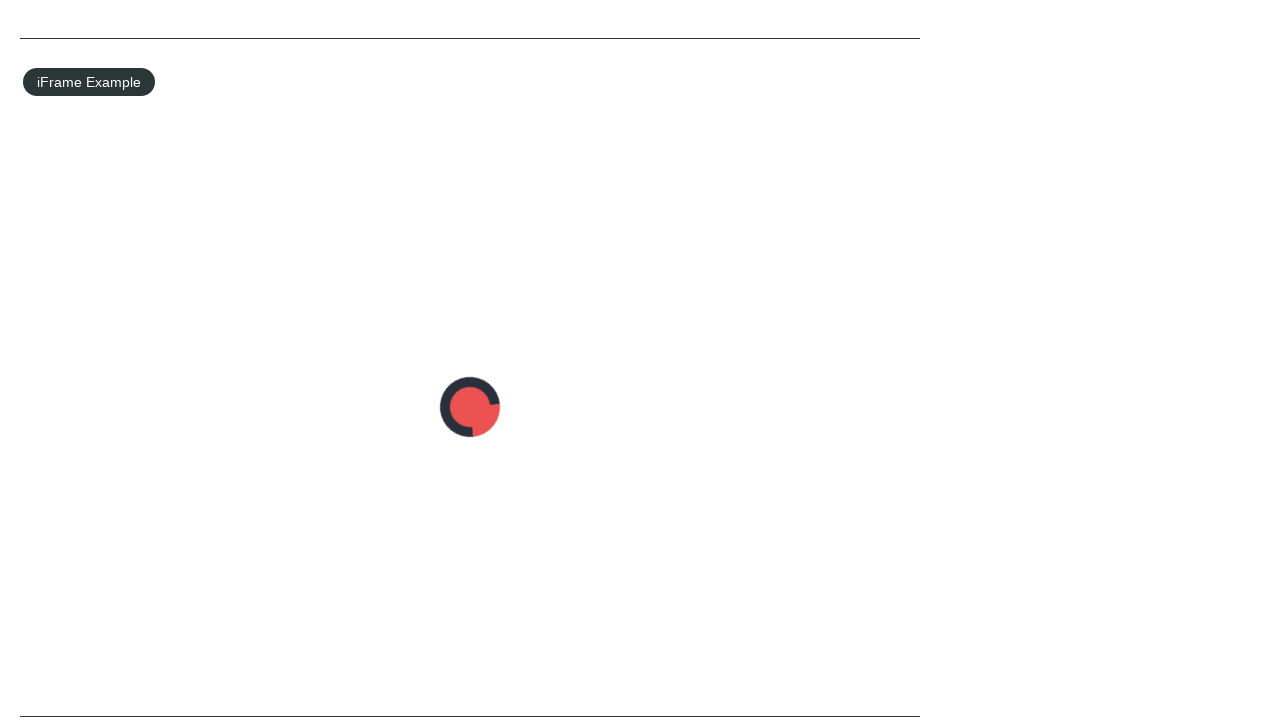

Pricing title element loaded in iframe
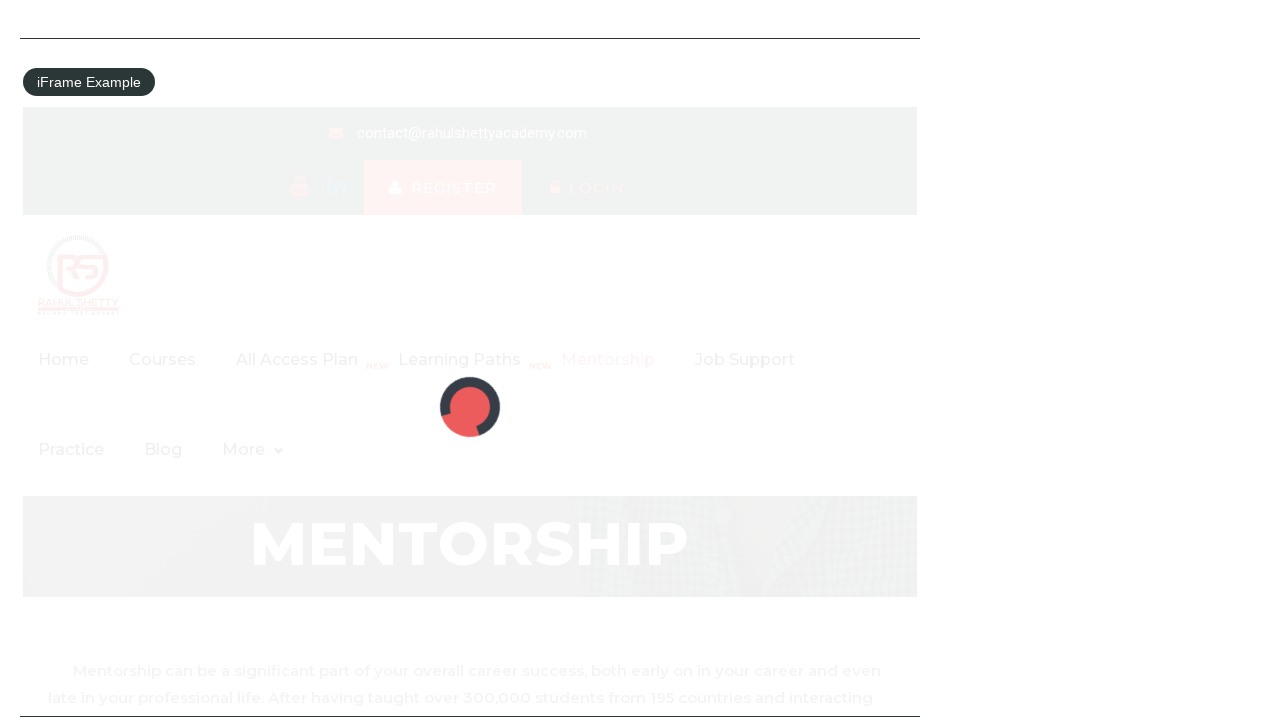

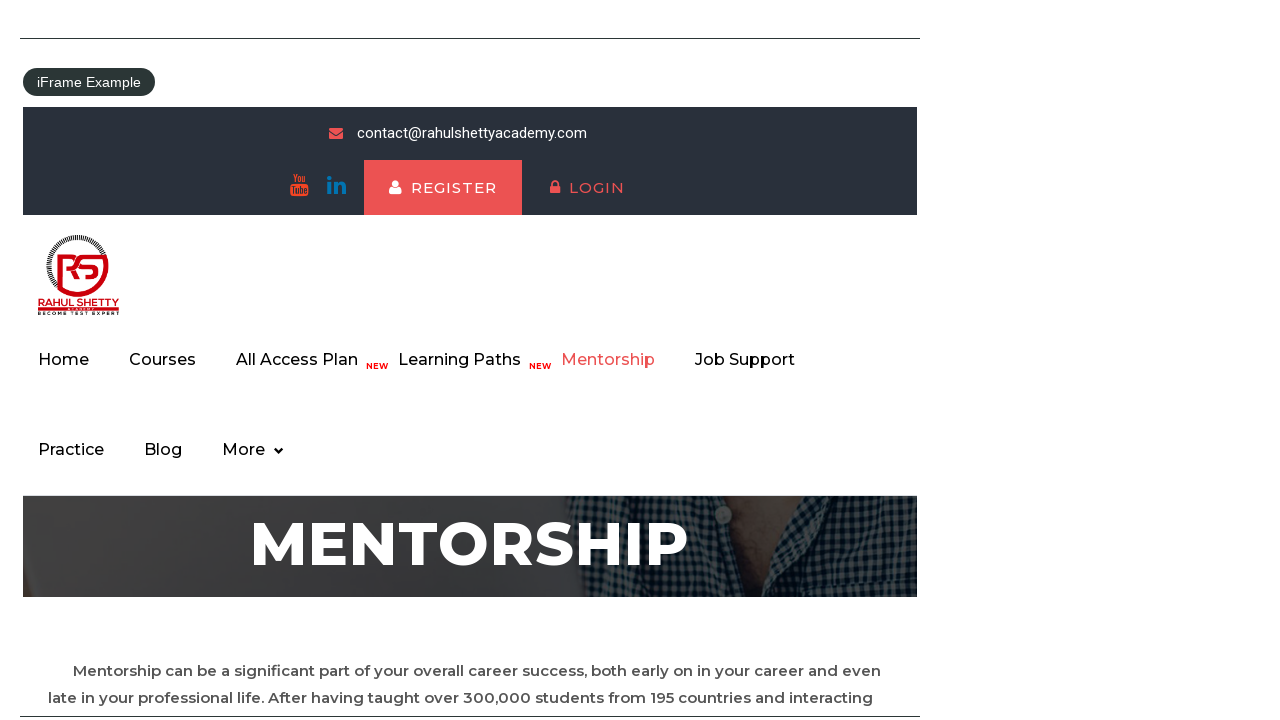